Navigates to a Moegirl wiki article page, handles an announcement popup if present by clicking the close button, and waits for the main content body to load

Starting URL: https://zh.moegirl.org.cn/Python

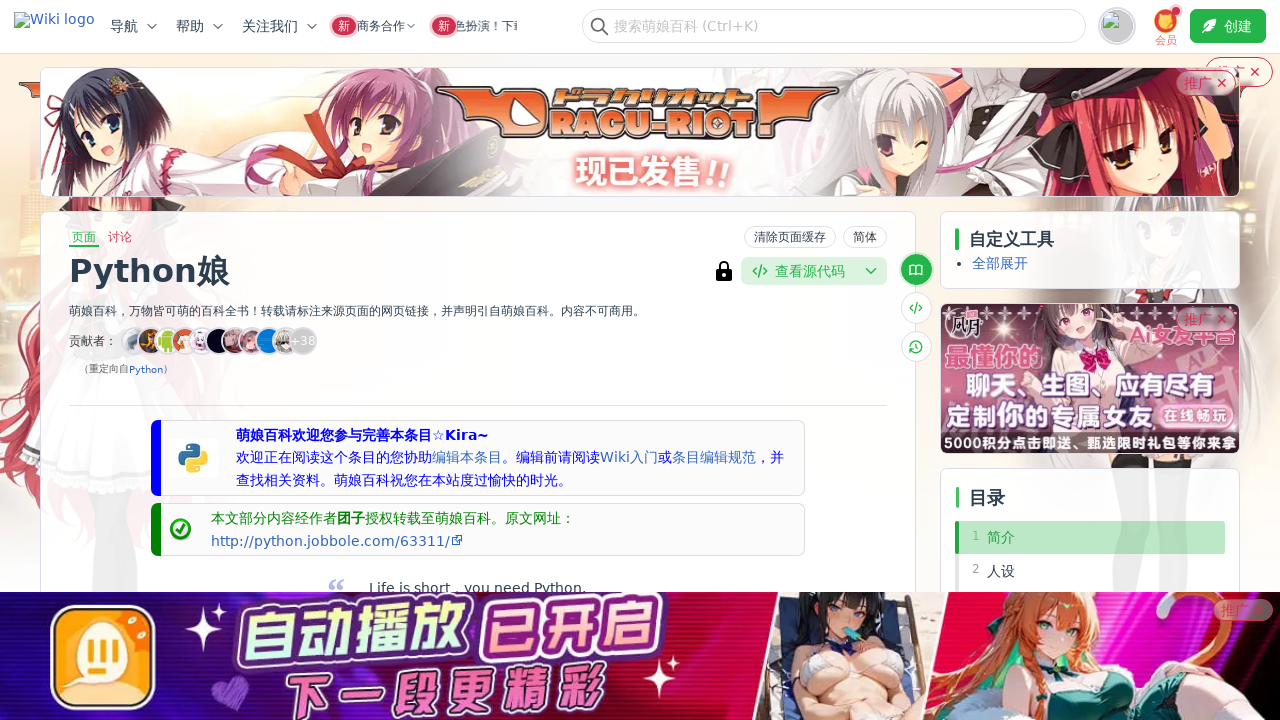

Located announcement popup element
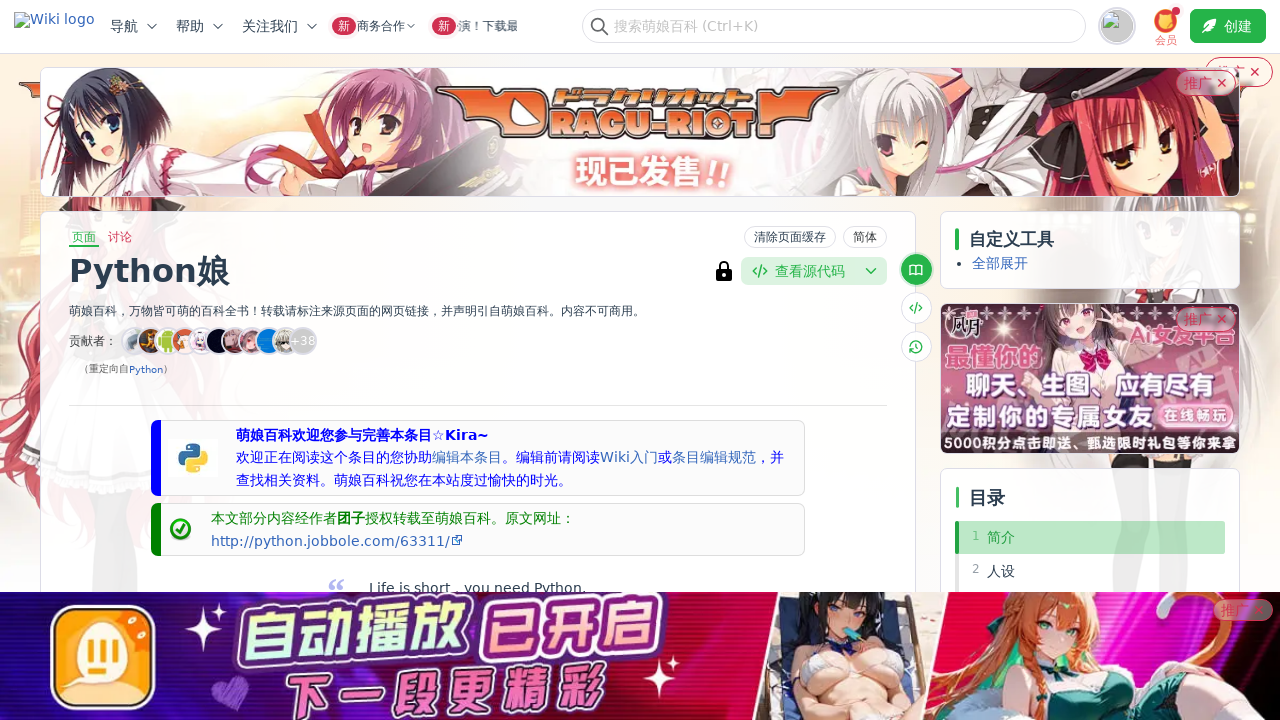

Main content body loaded successfully
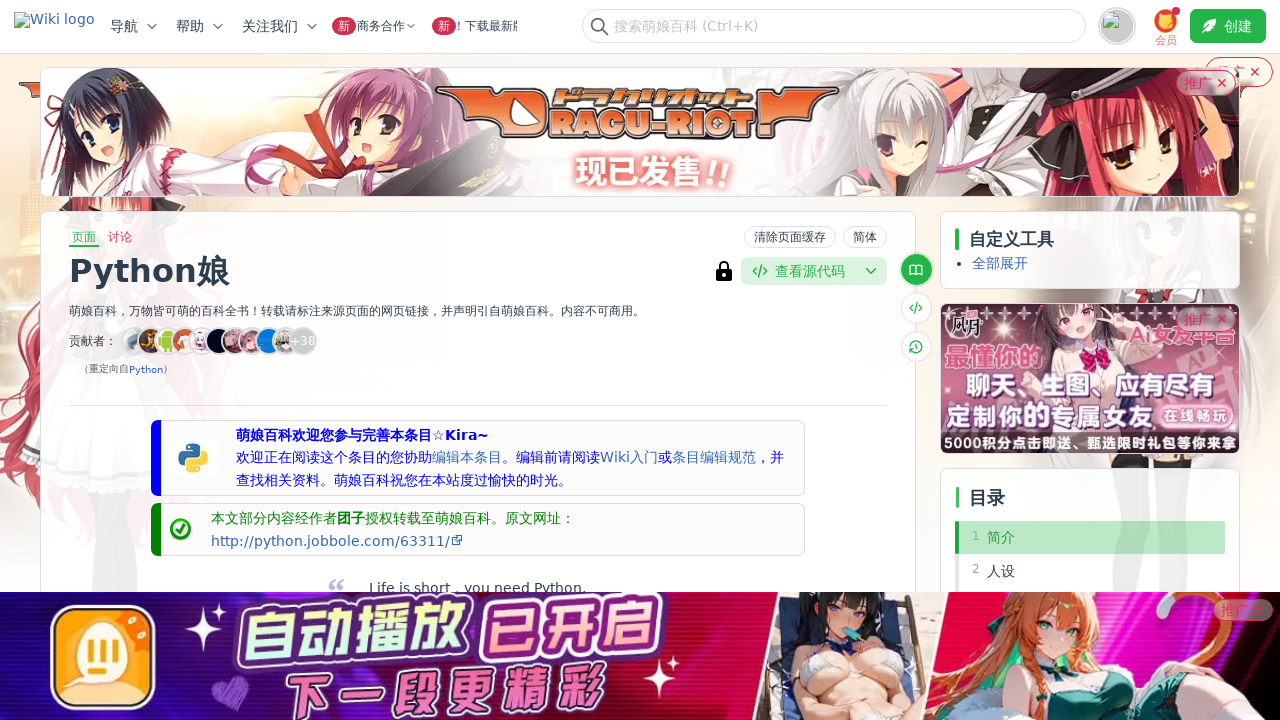

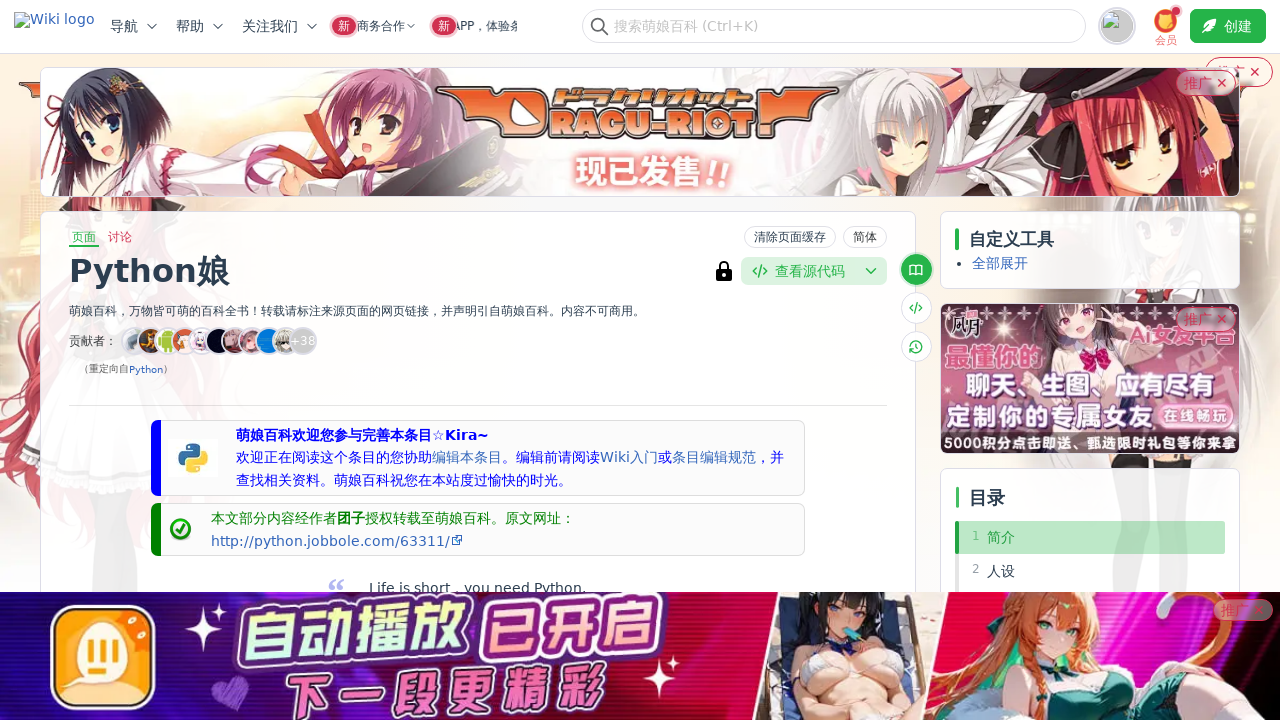